Tests a form that requires scrolling to an element, calculating a mathematical result based on a displayed value, filling in the answer, checking two checkboxes, and submitting the form.

Starting URL: http://suninjuly.github.io/execute_script.html

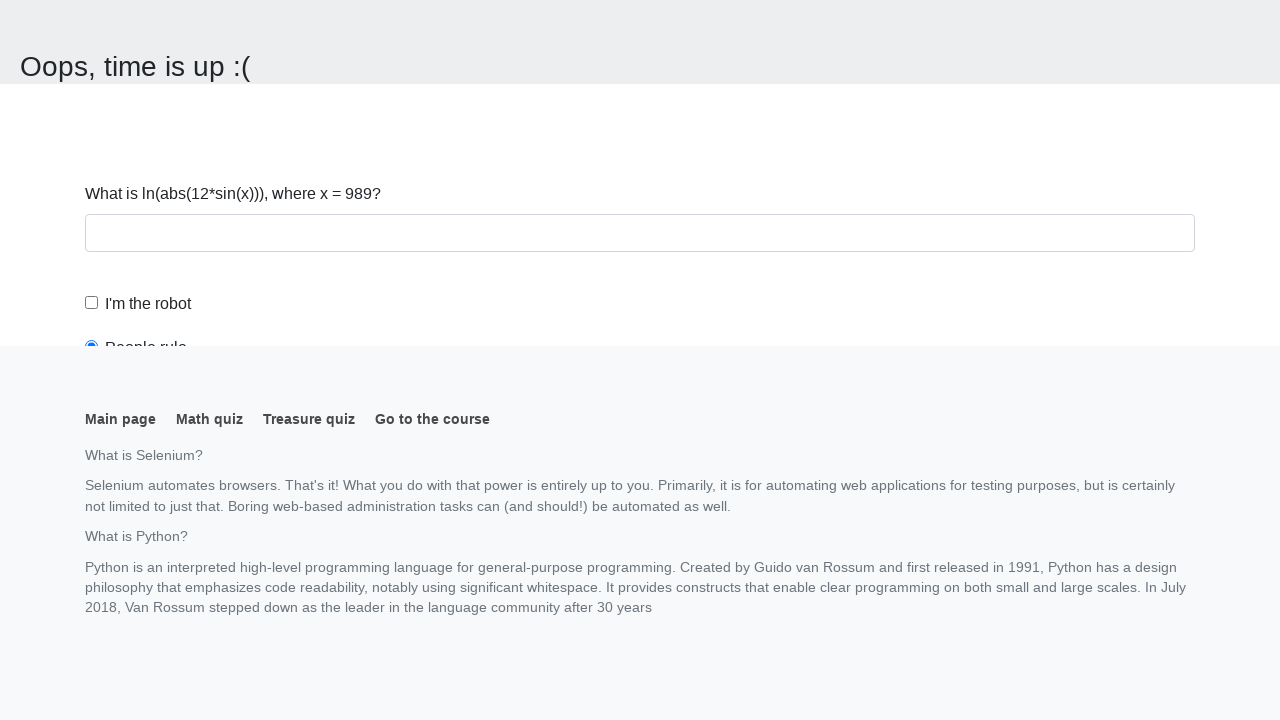

Navigated to execute_script test page
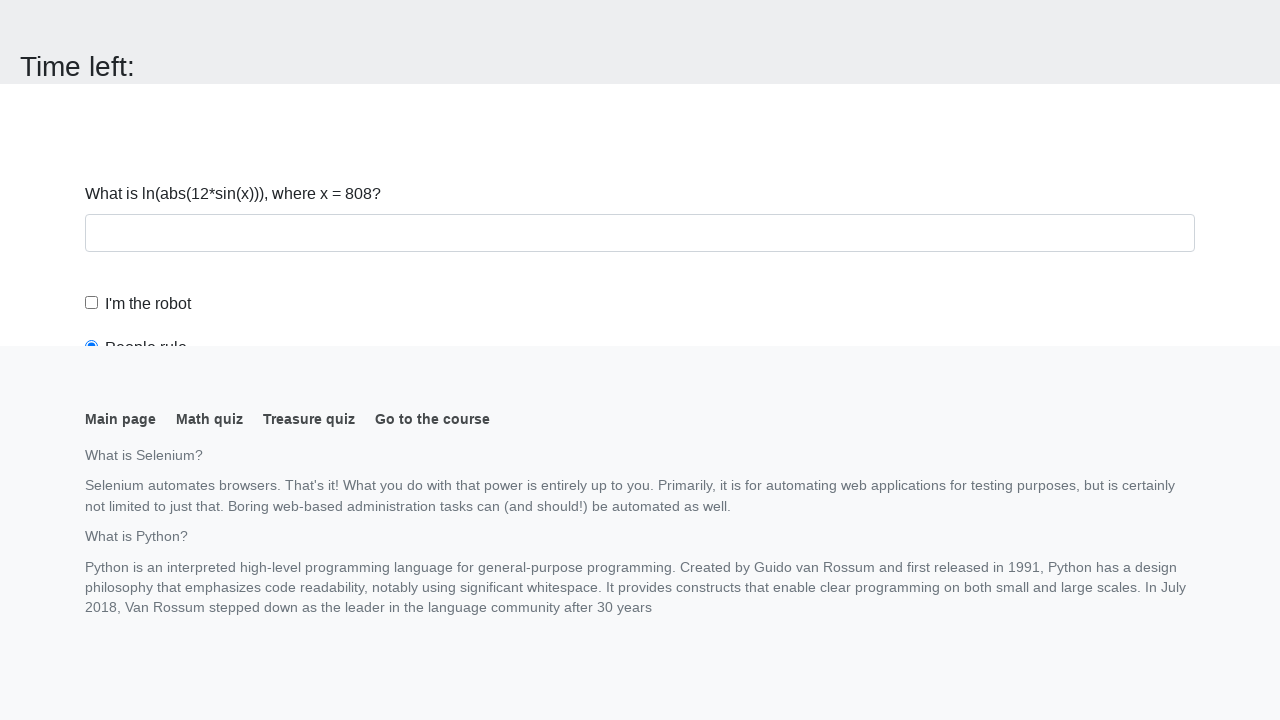

Retrieved x value from page element
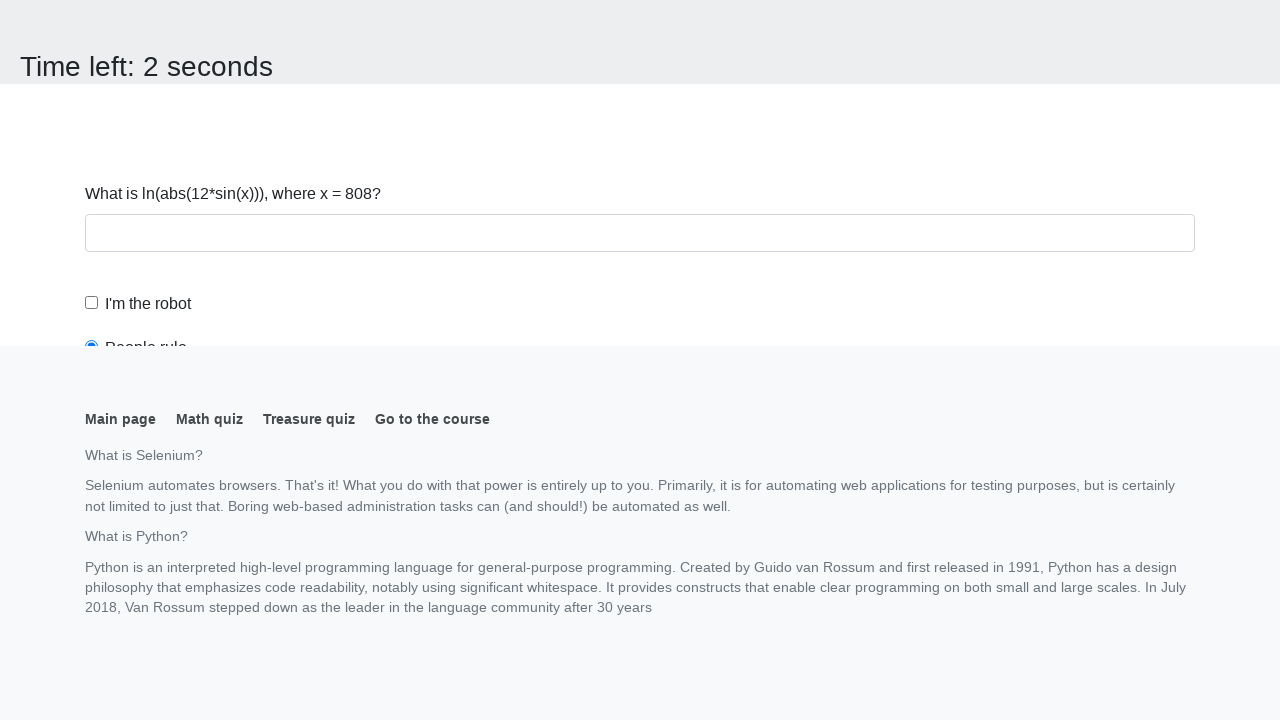

Calculated mathematical result: log(abs(12 * sin(808))) = 1.9287894480164975
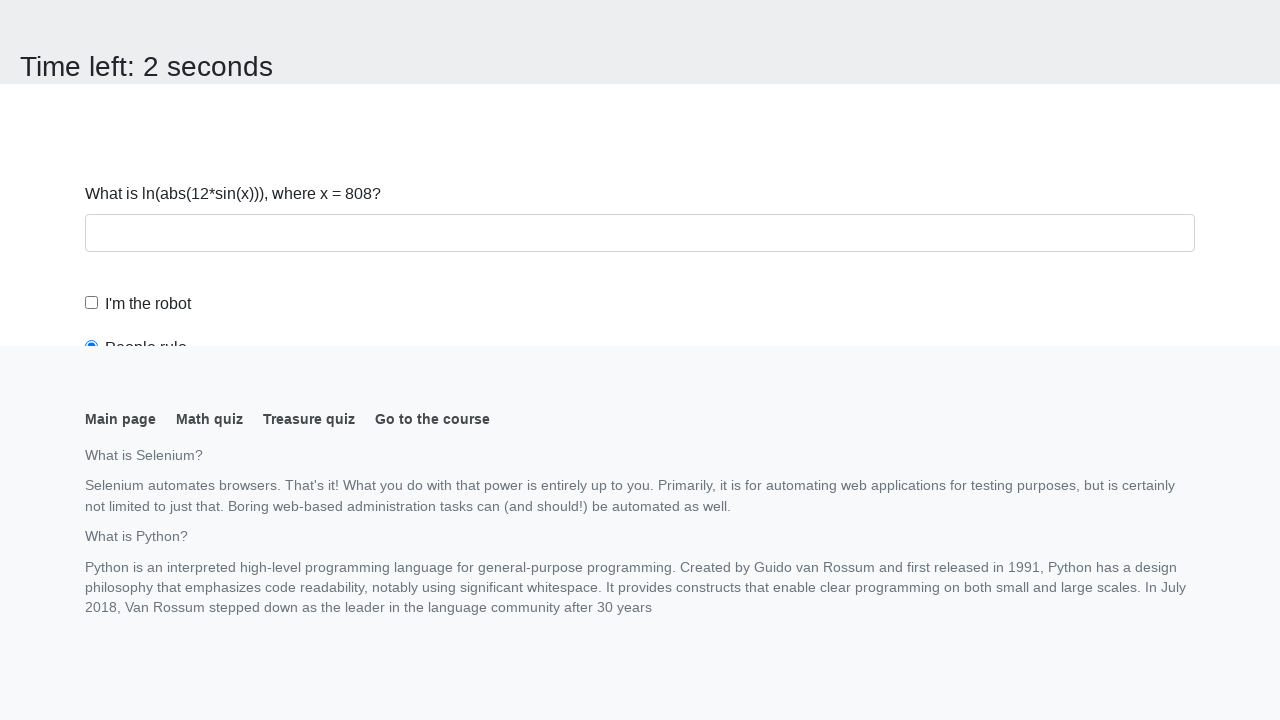

Scrolled to answer input field
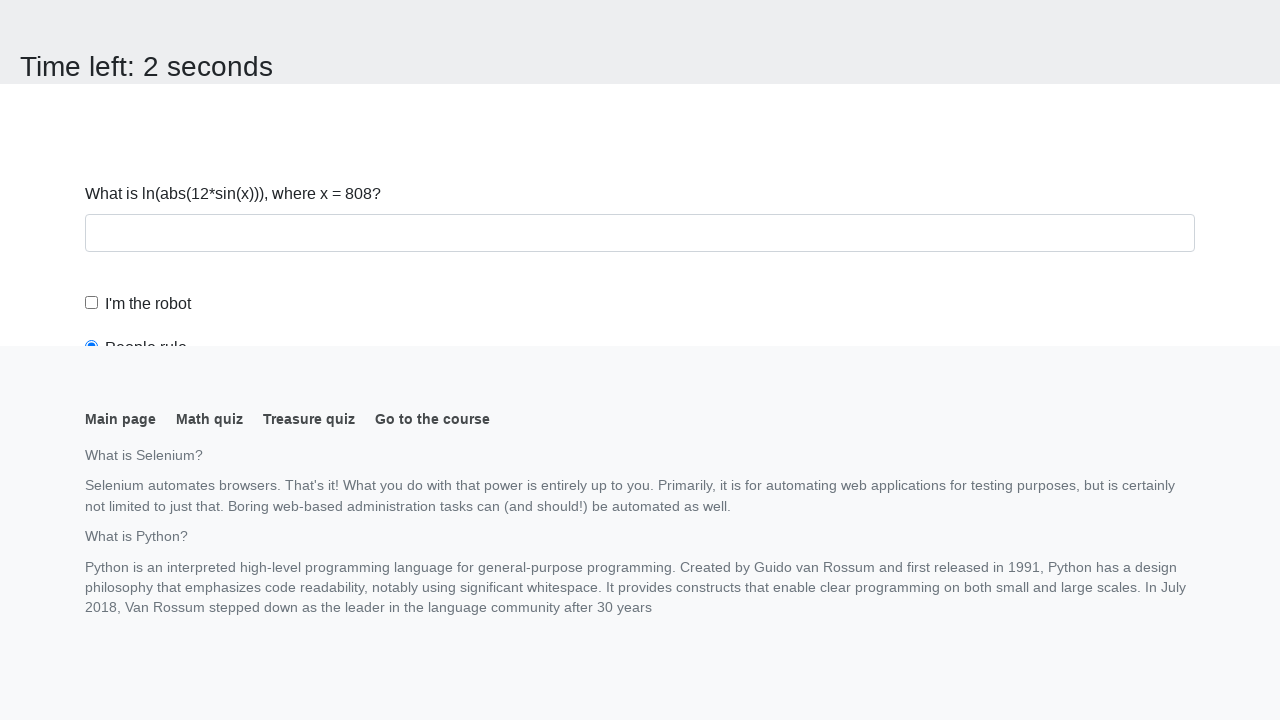

Filled answer field with calculated value: 1.9287894480164975 on #answer
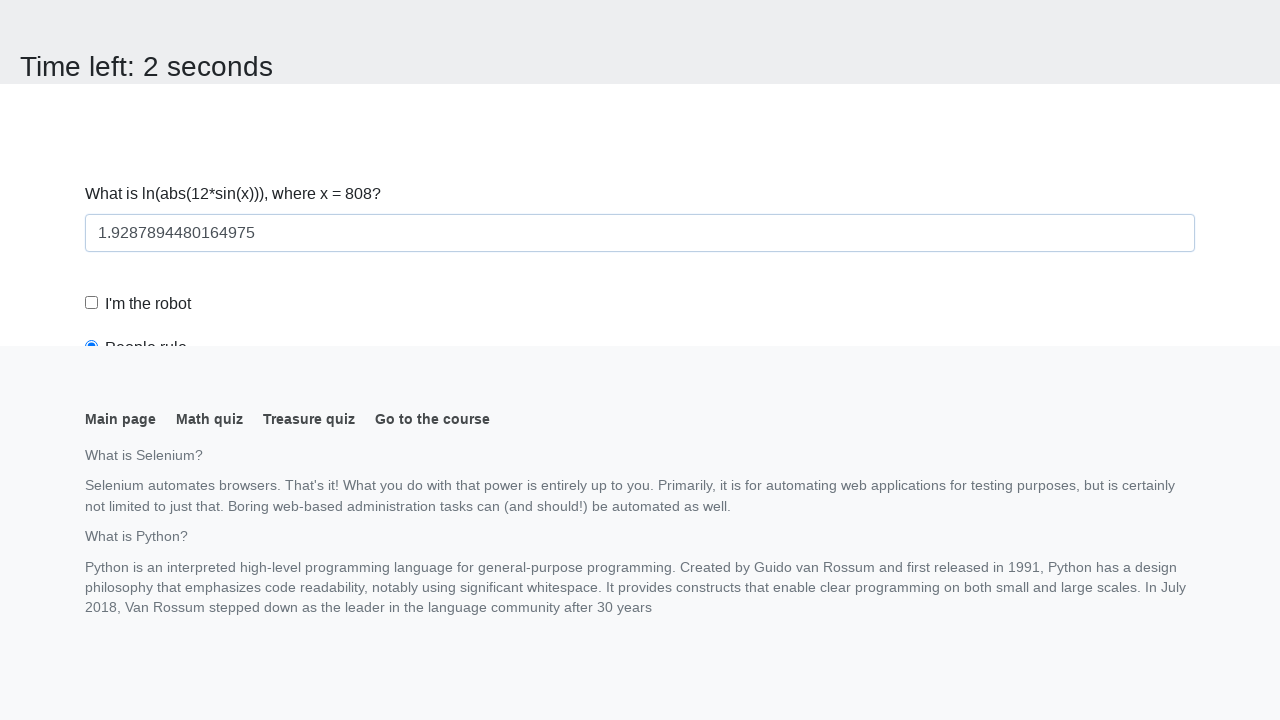

Checked the robot checkbox at (92, 303) on #robotCheckbox
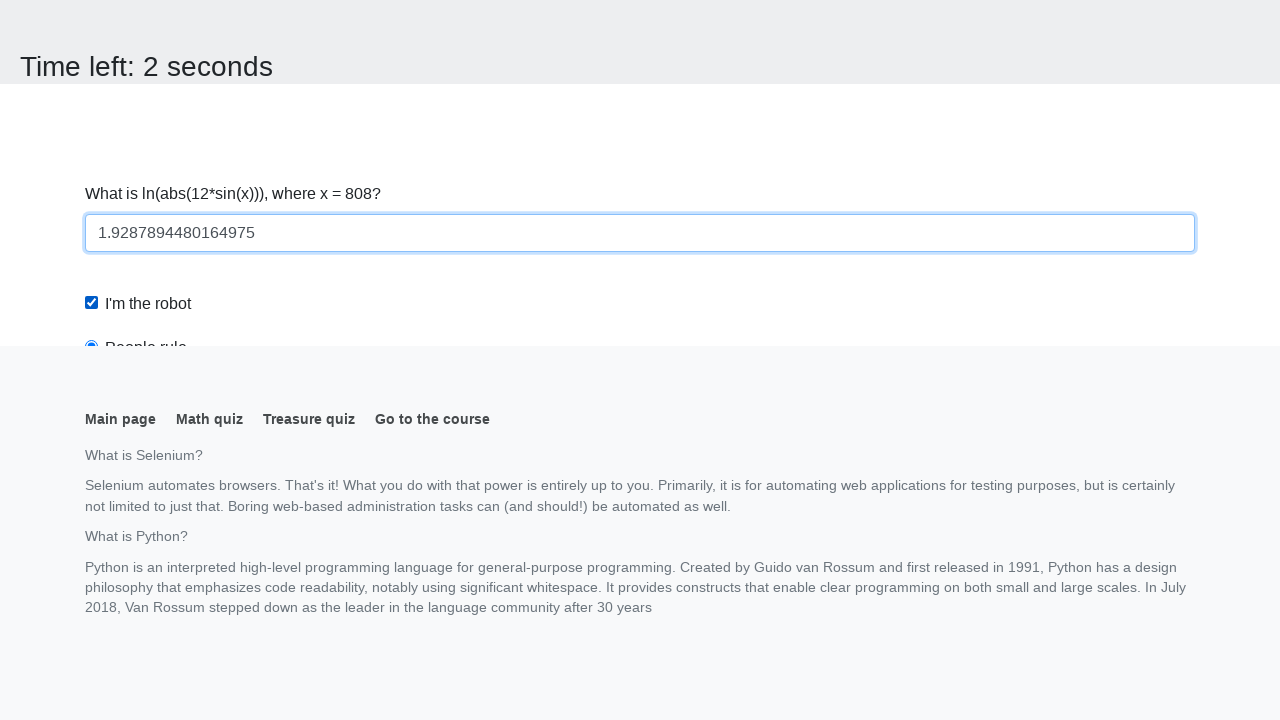

Checked the robots rule checkbox at (92, 7) on #robotsRule
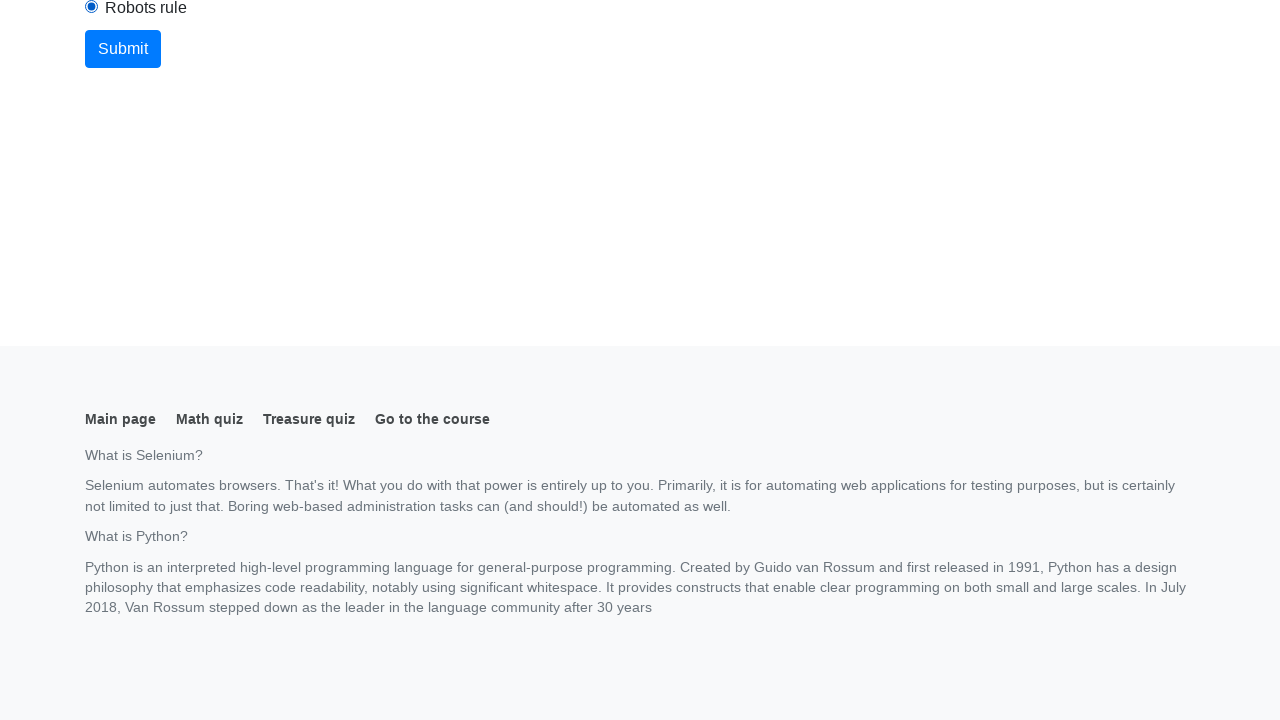

Clicked submit button to submit form at (123, 49) on button
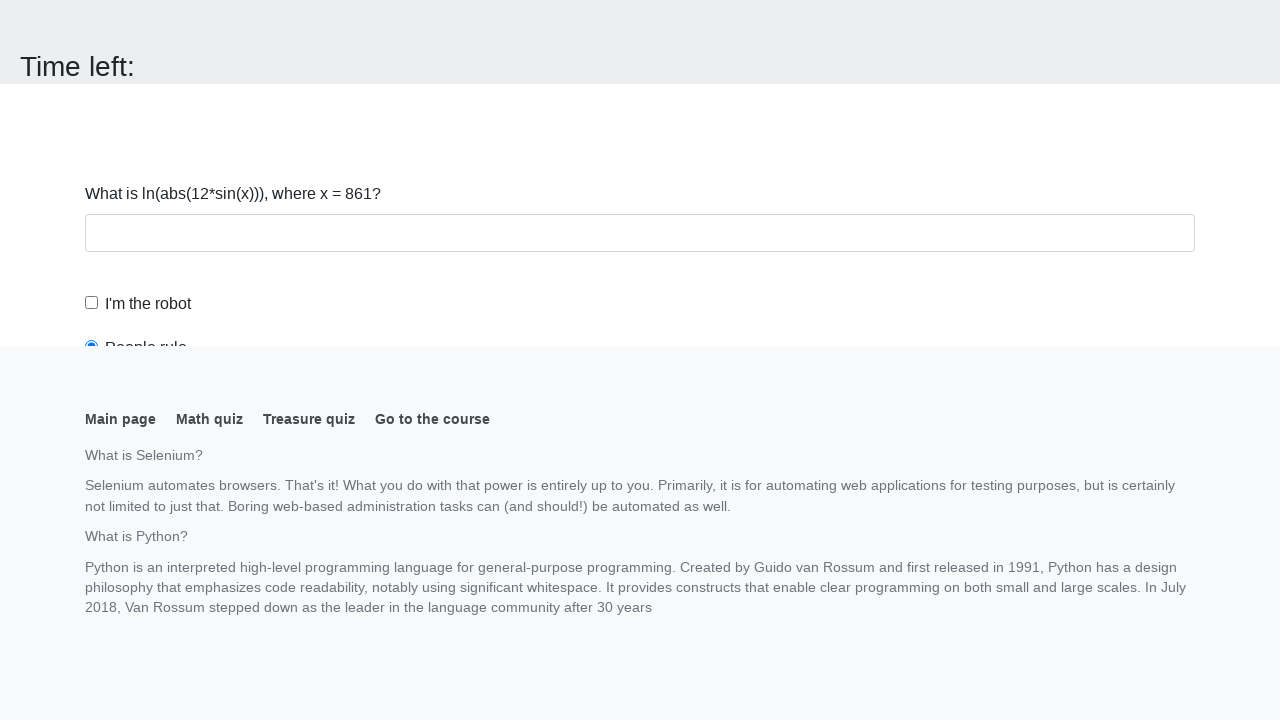

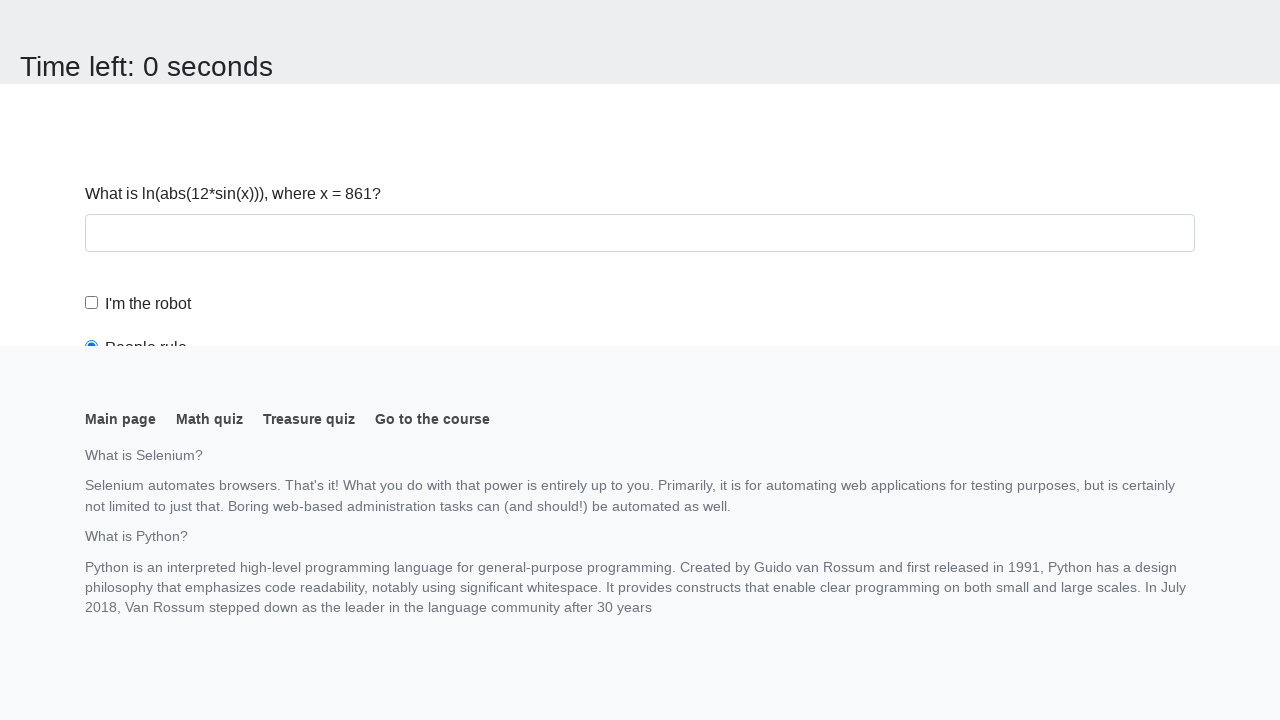